Tests opting out of A/B tests by adding an opt-out cookie before visiting the A/B test page.

Starting URL: http://the-internet.herokuapp.com

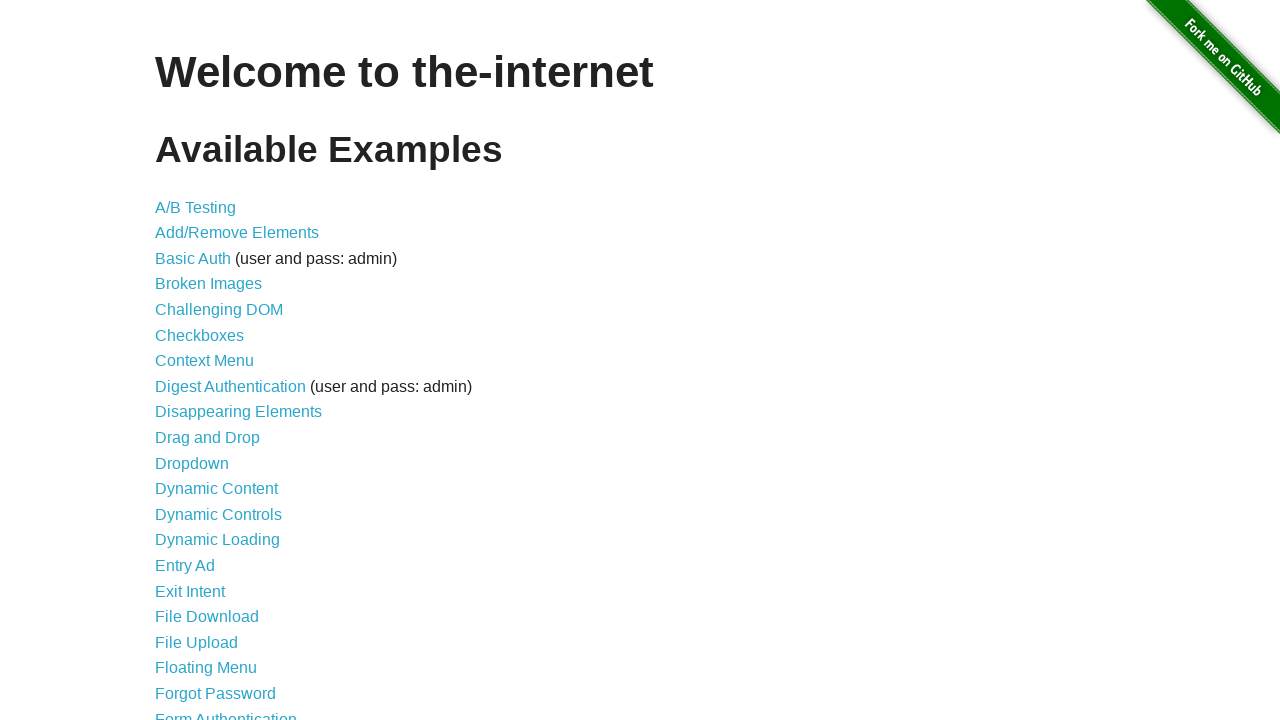

Added optimizelyOptOut cookie to opt out of A/B tests
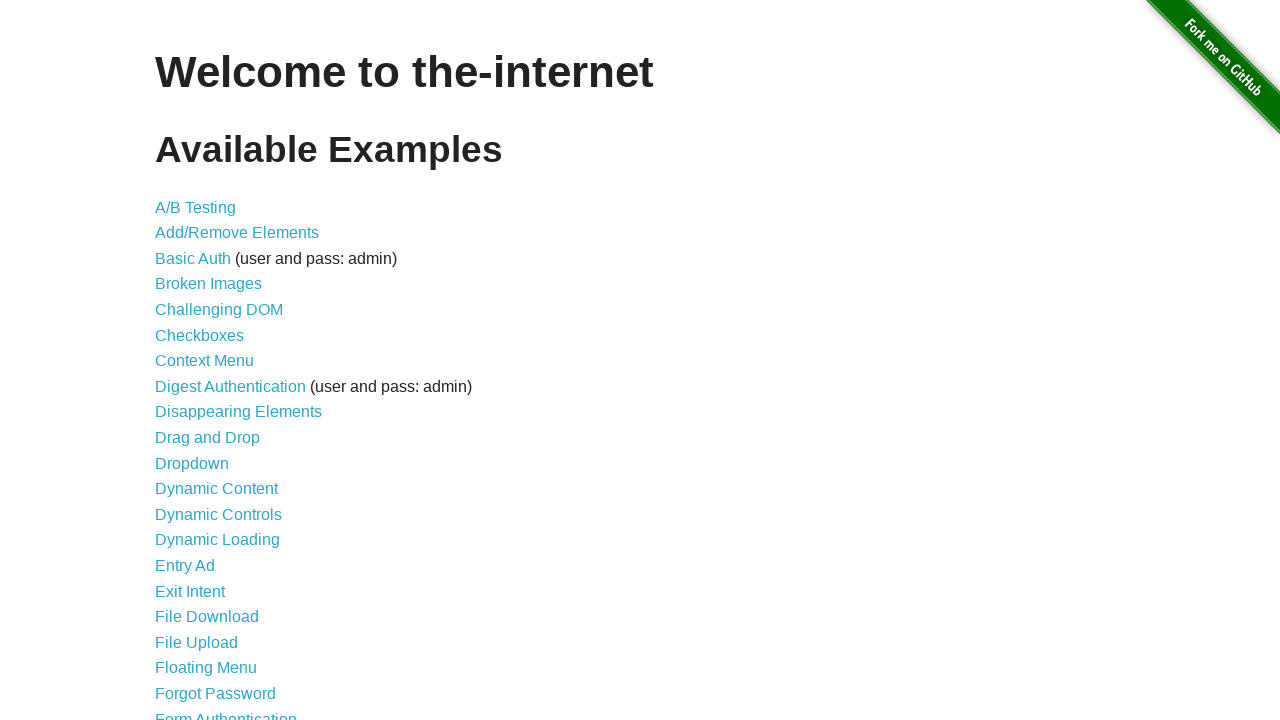

Navigated to A/B test page
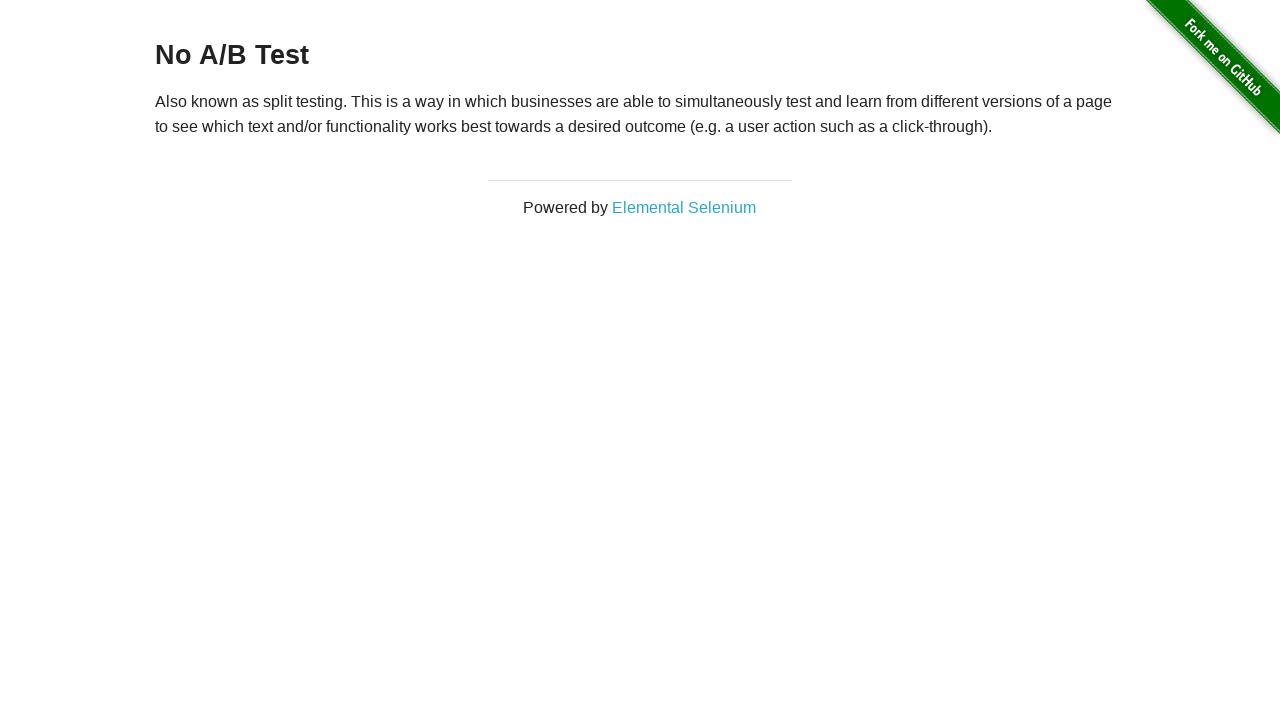

H3 heading element loaded on page
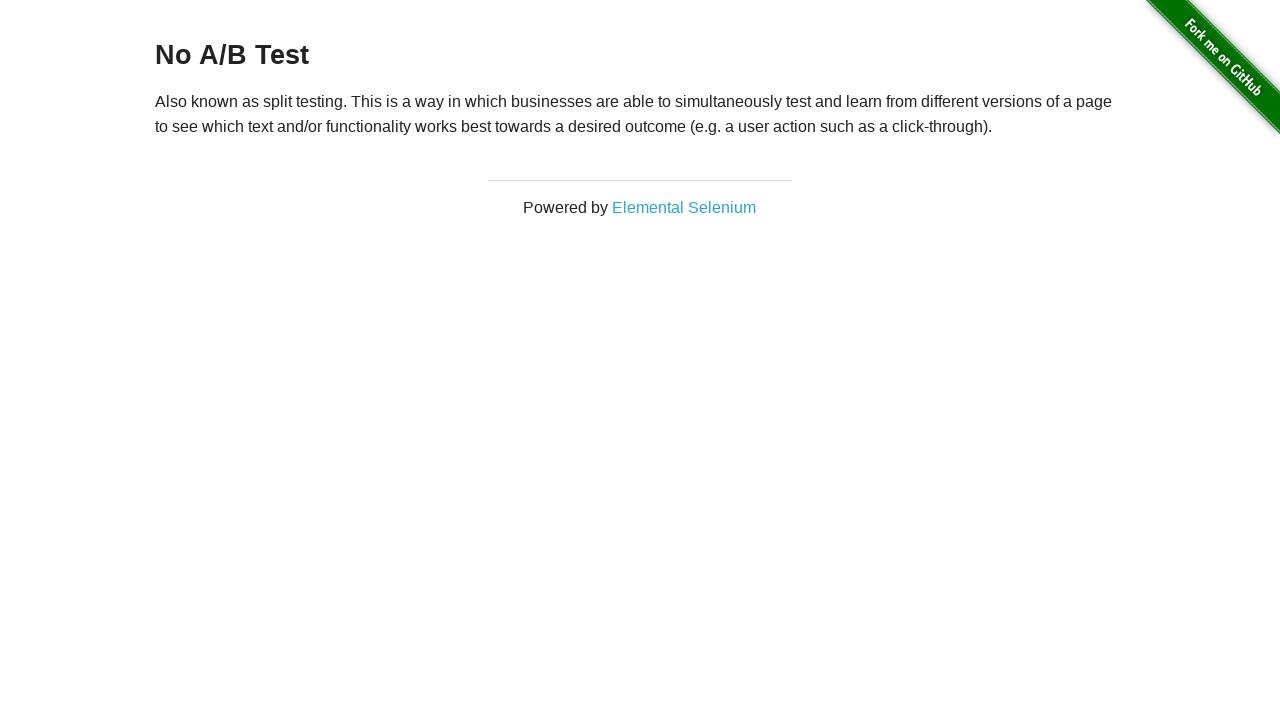

Retrieved heading text: 'No A/B Test'
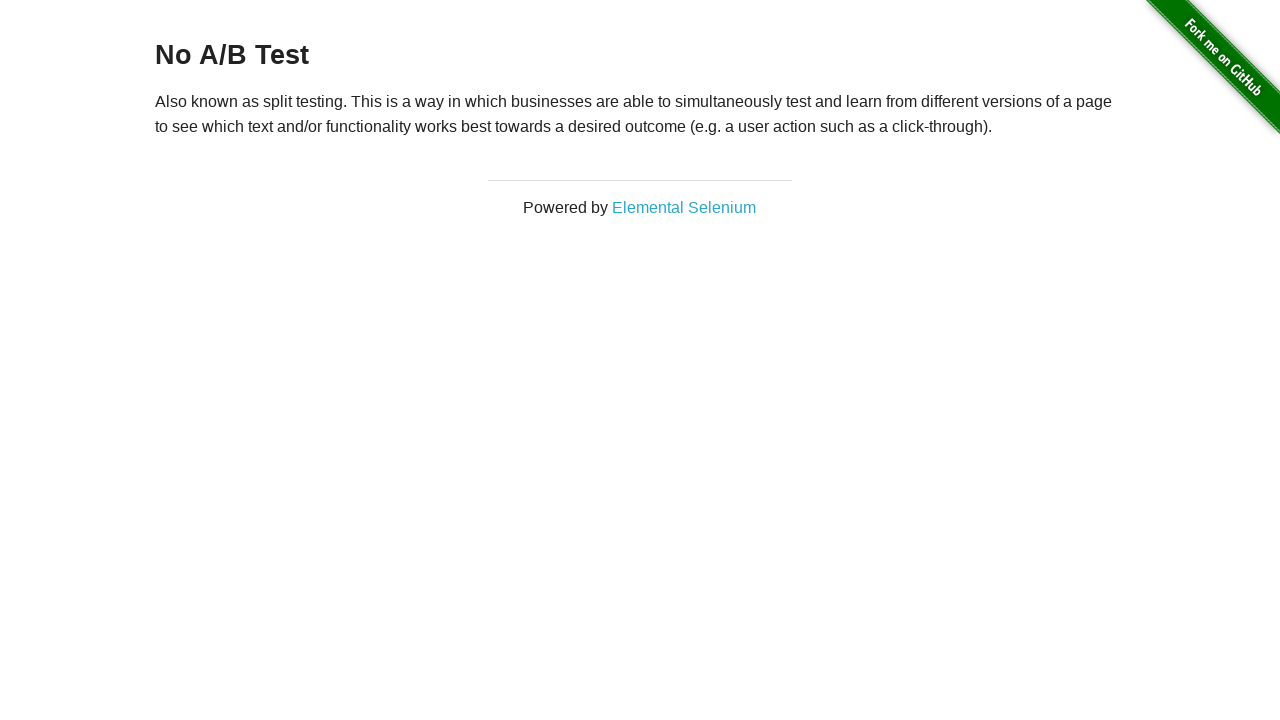

Assertion passed: heading confirms opt-out cookie successfully prevented A/B test assignment
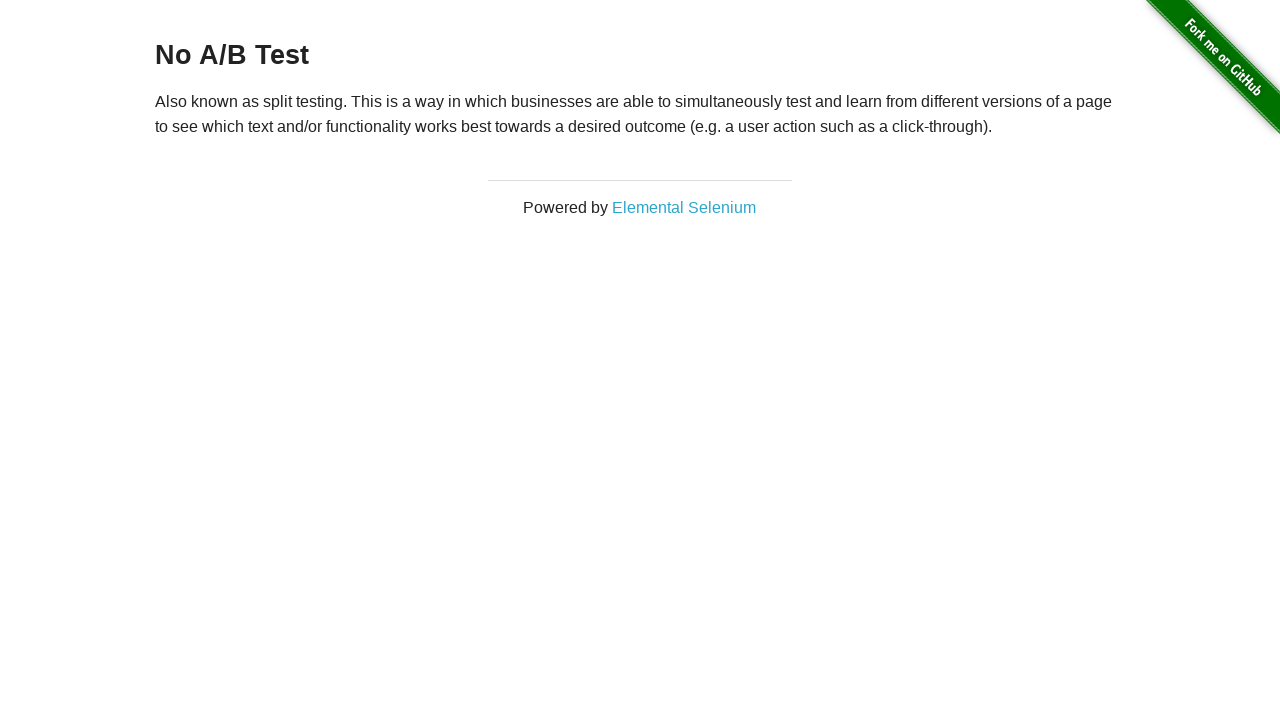

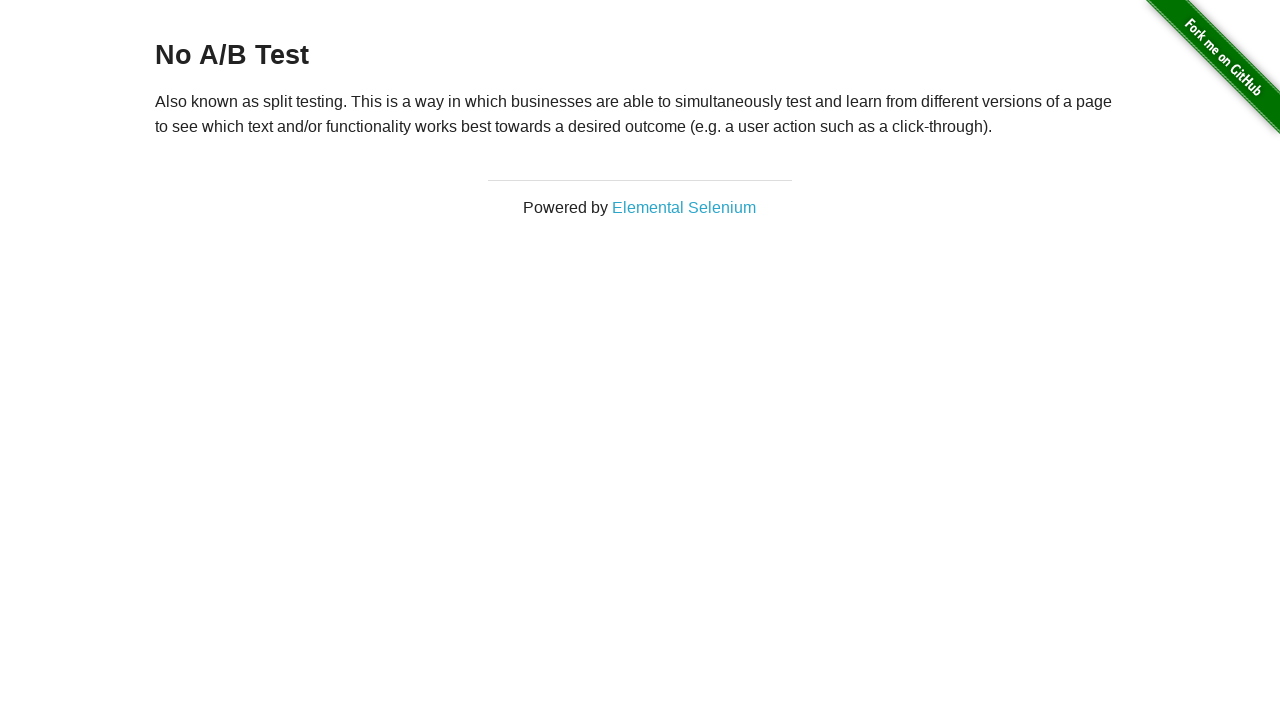